Navigates to hovers page and hovers over avatar elements to reveal hidden user information

Starting URL: https://the-internet.herokuapp.com

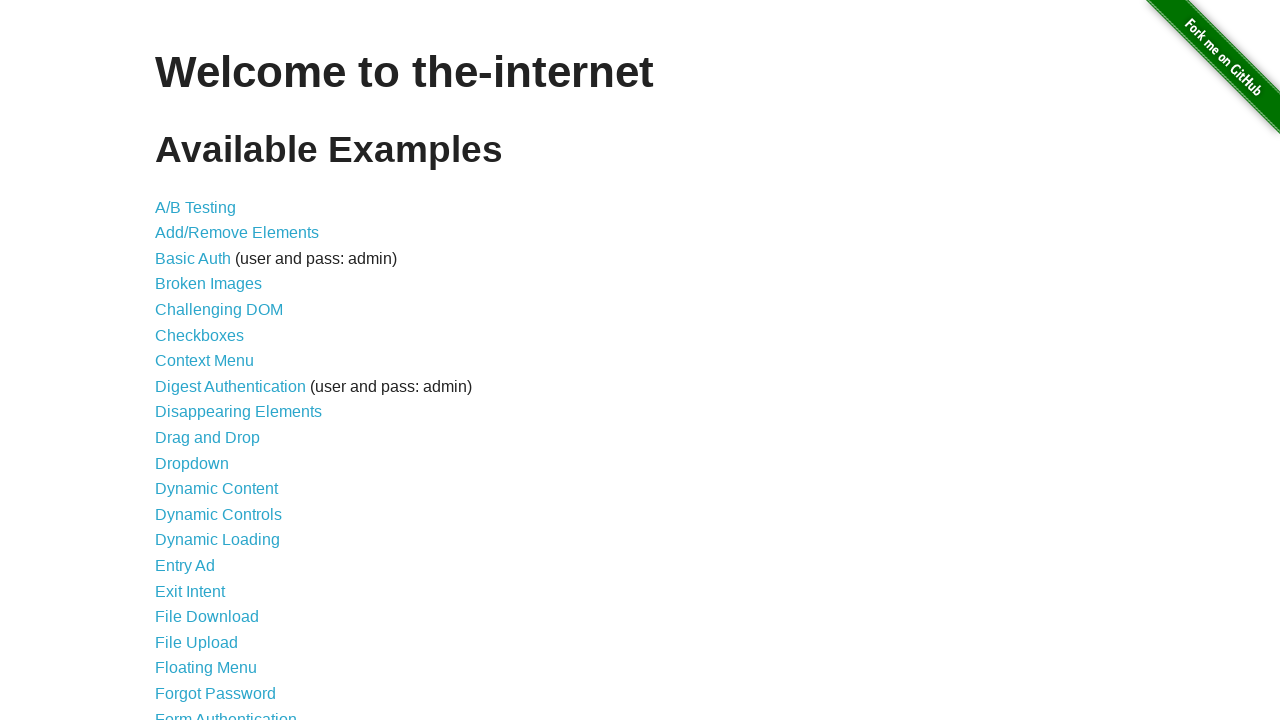

Clicked on Hovers link at (180, 360) on text=Hovers
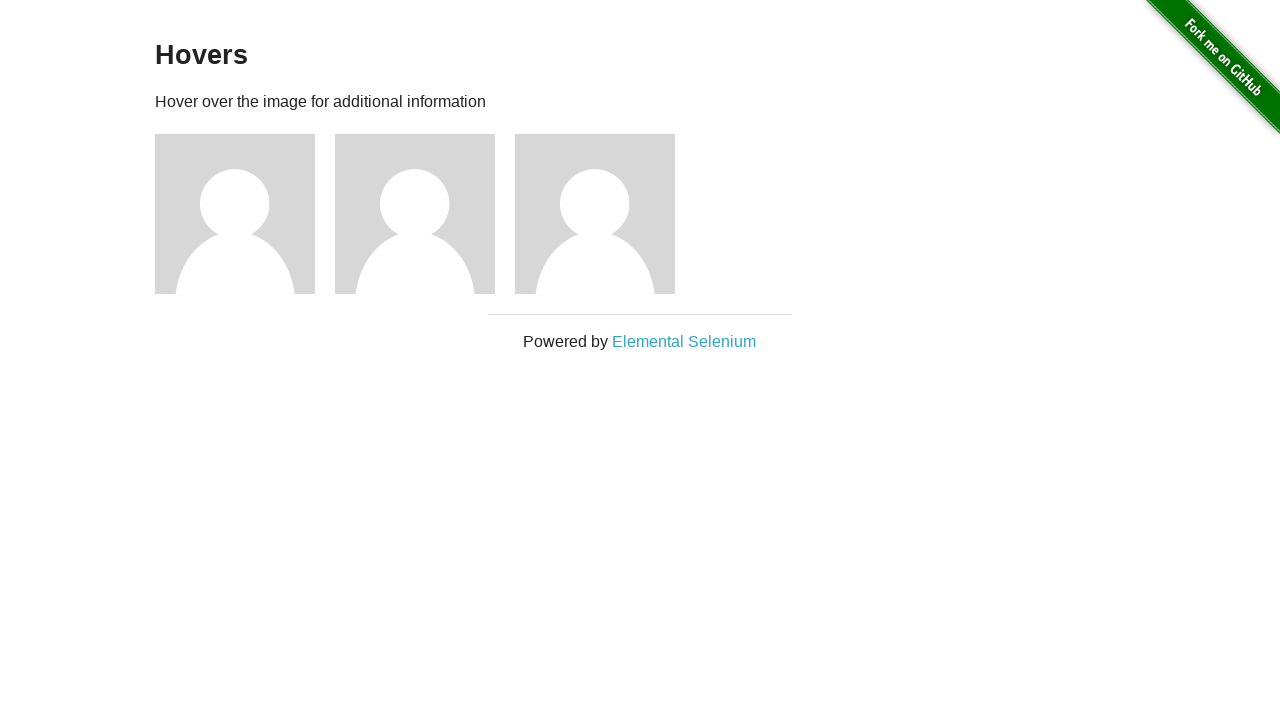

Waited for navigation to hovers page
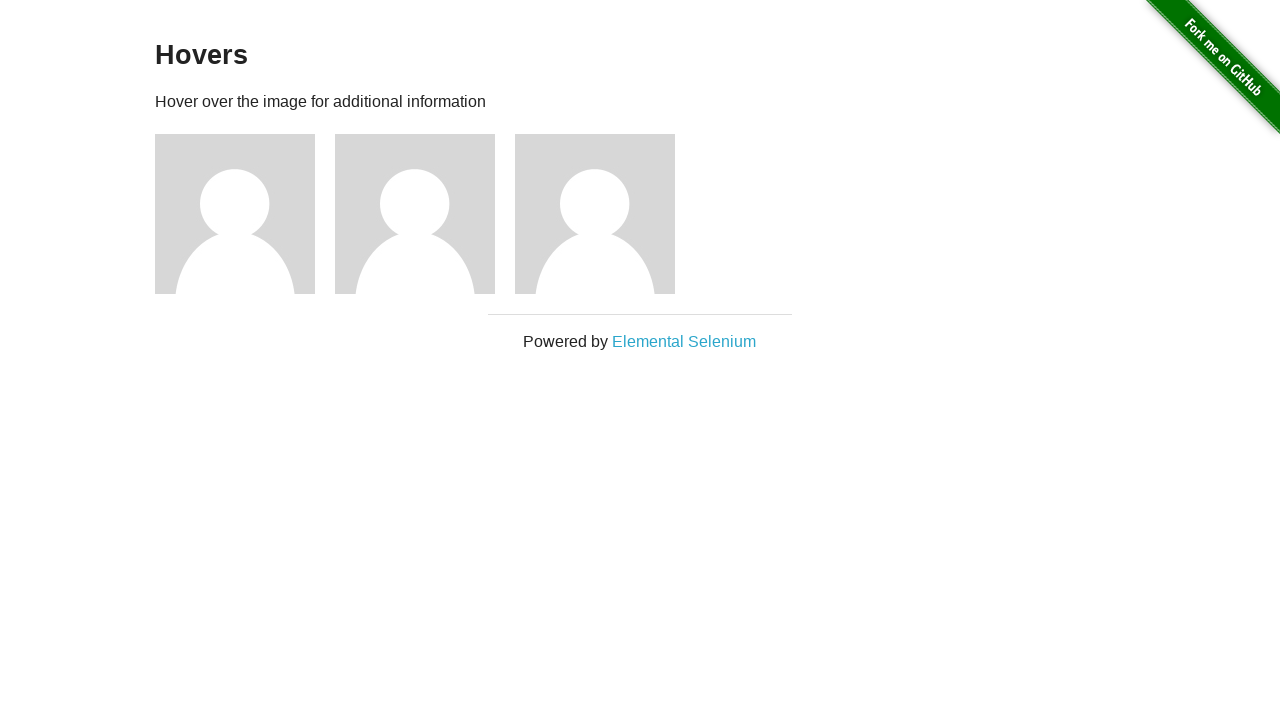

Verified page heading is 'Hovers'
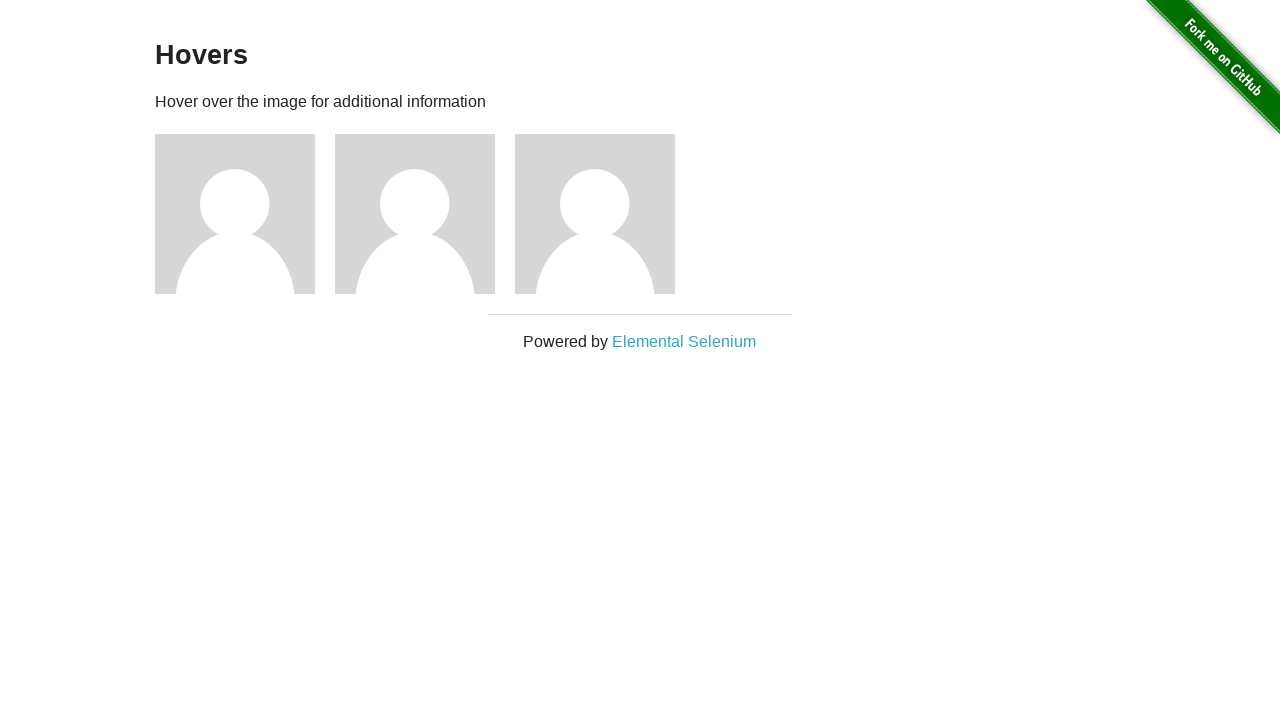

Located all avatar figure elements
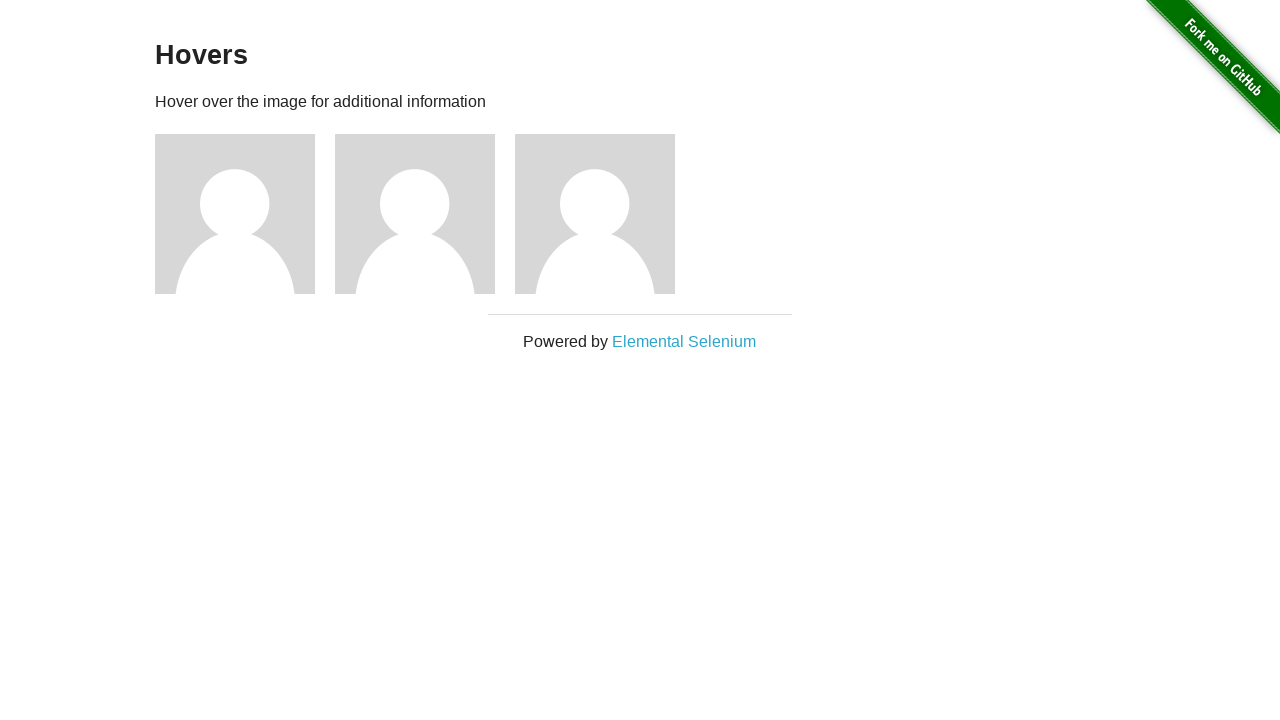

Verified that user1 name element is initially hidden
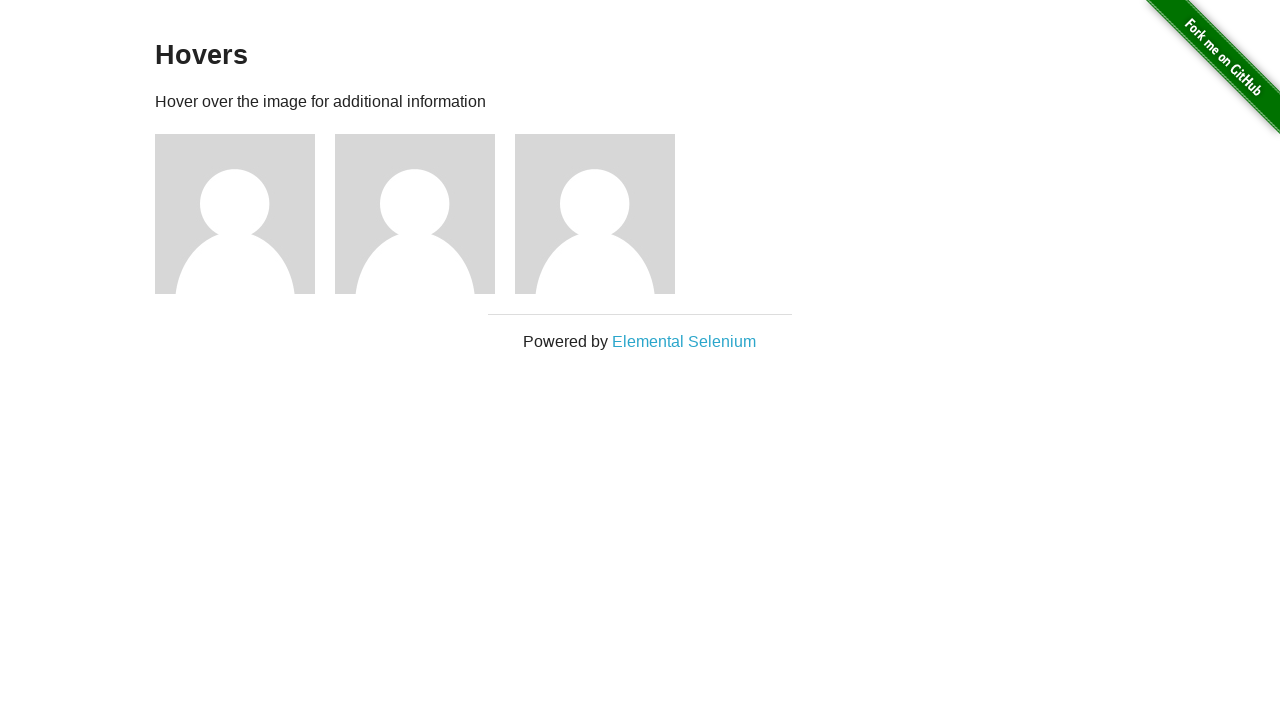

Hovered over avatar 1 at (245, 214) on div.figure >> nth=0
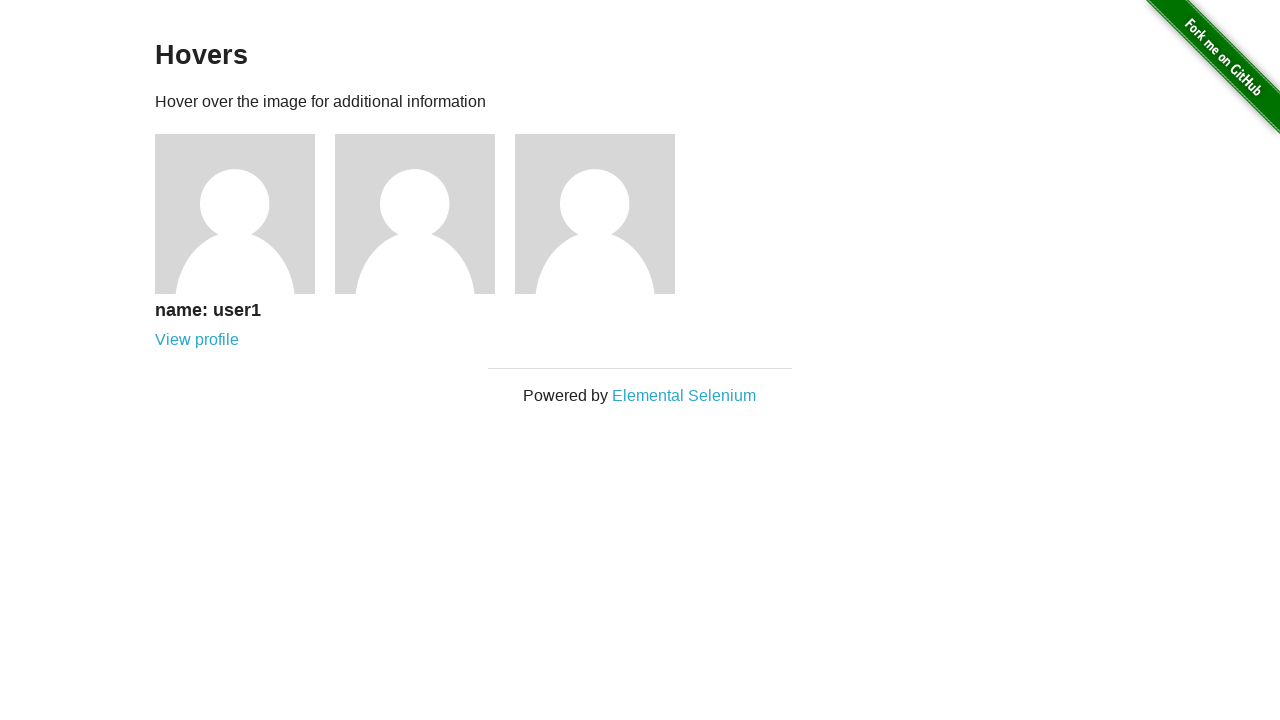

Verified that user1 name element is now visible after hover
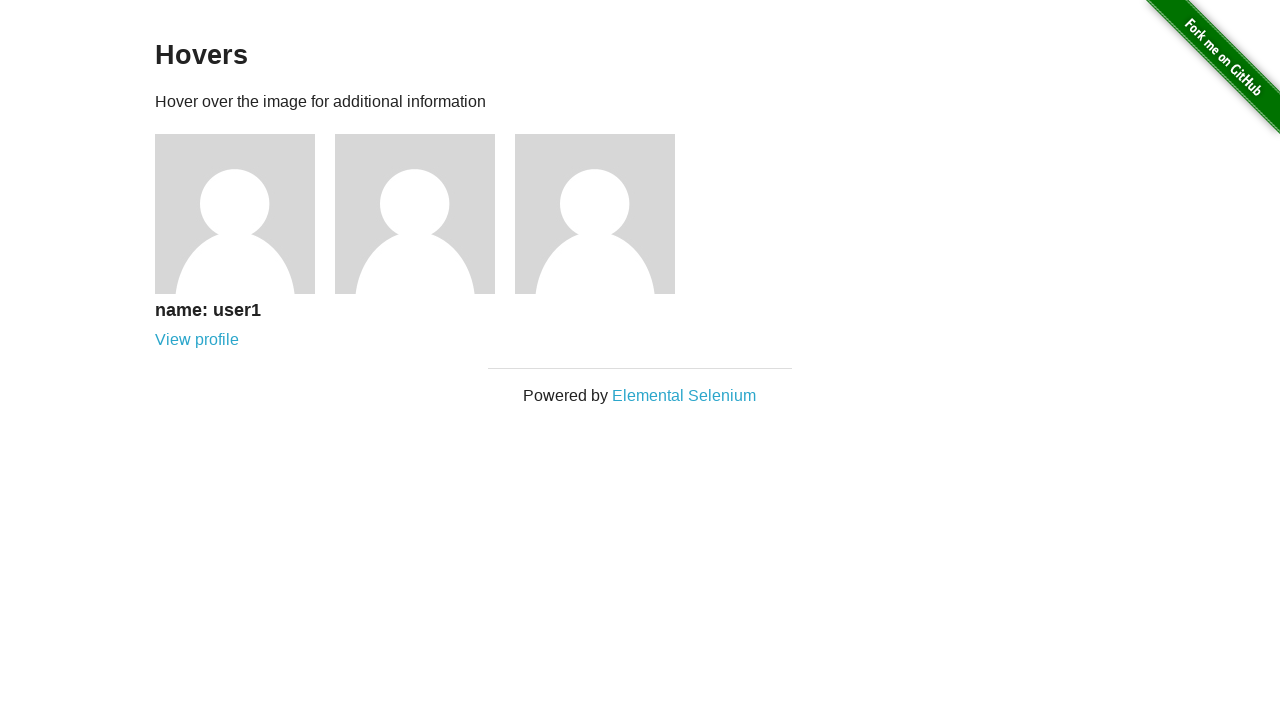

Verified user1 name displays correct text: 'name: user1'
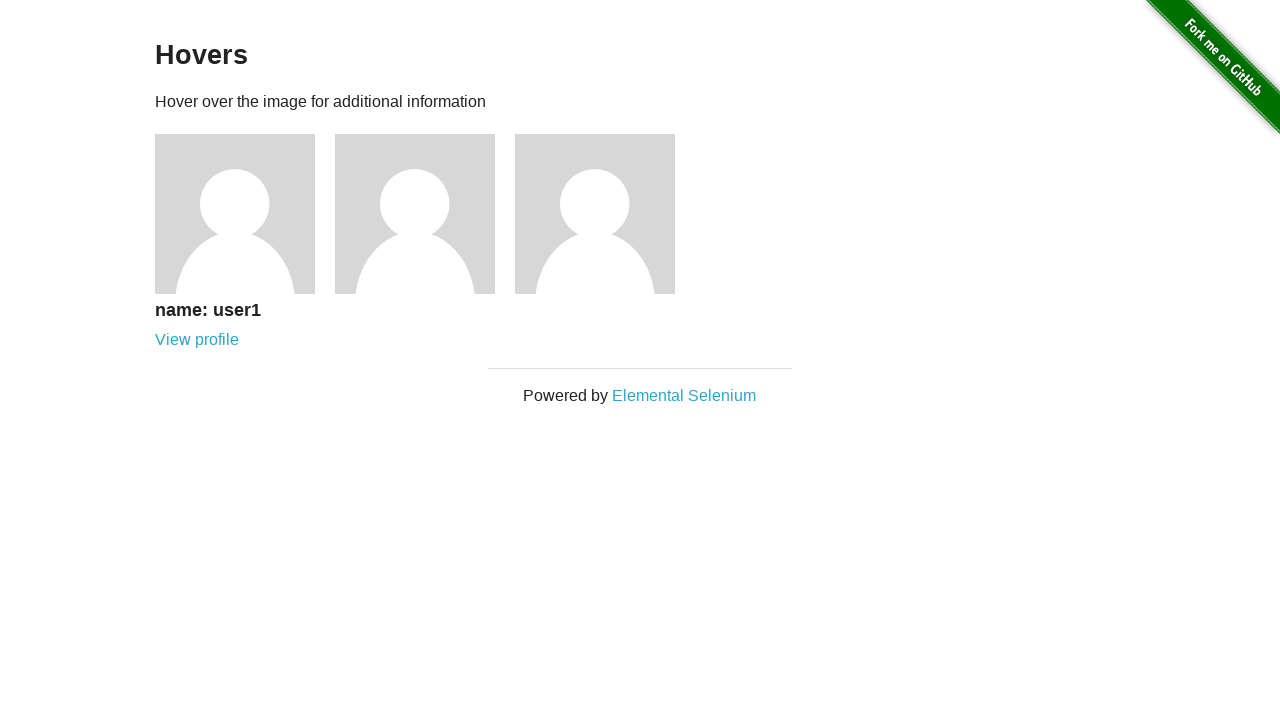

Verified that user2 name element is initially hidden
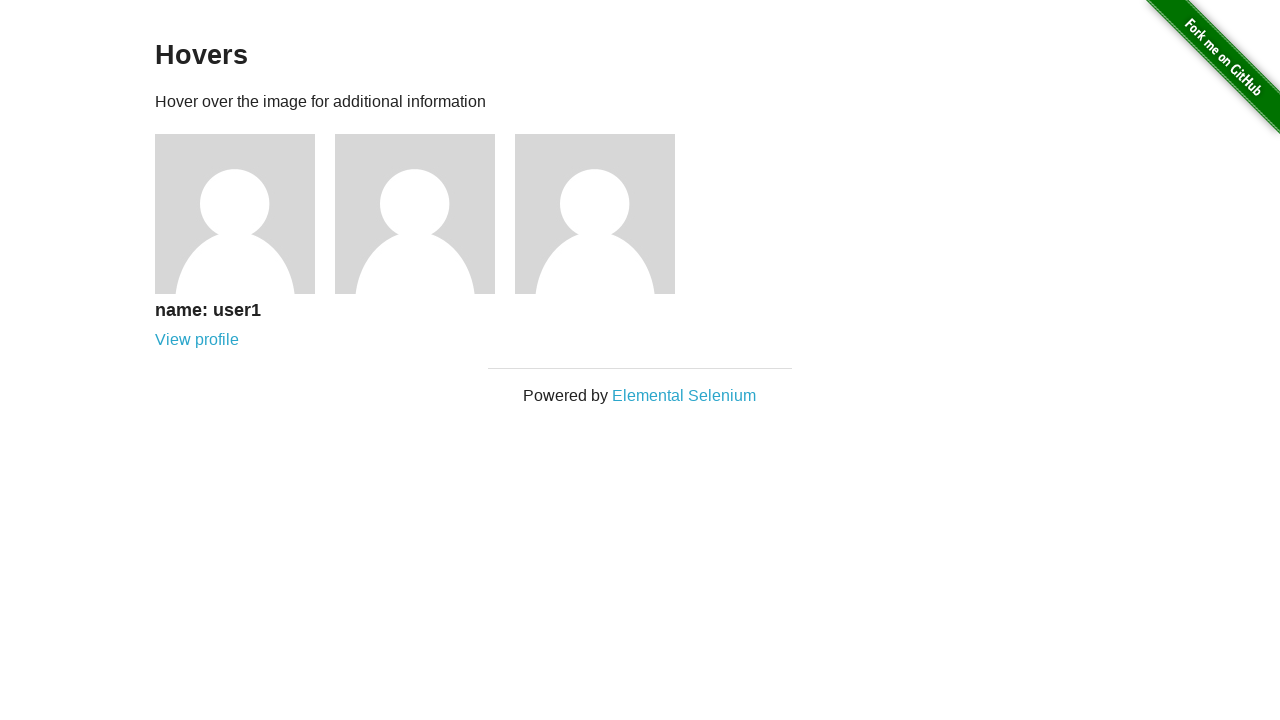

Hovered over avatar 2 at (425, 214) on div.figure >> nth=1
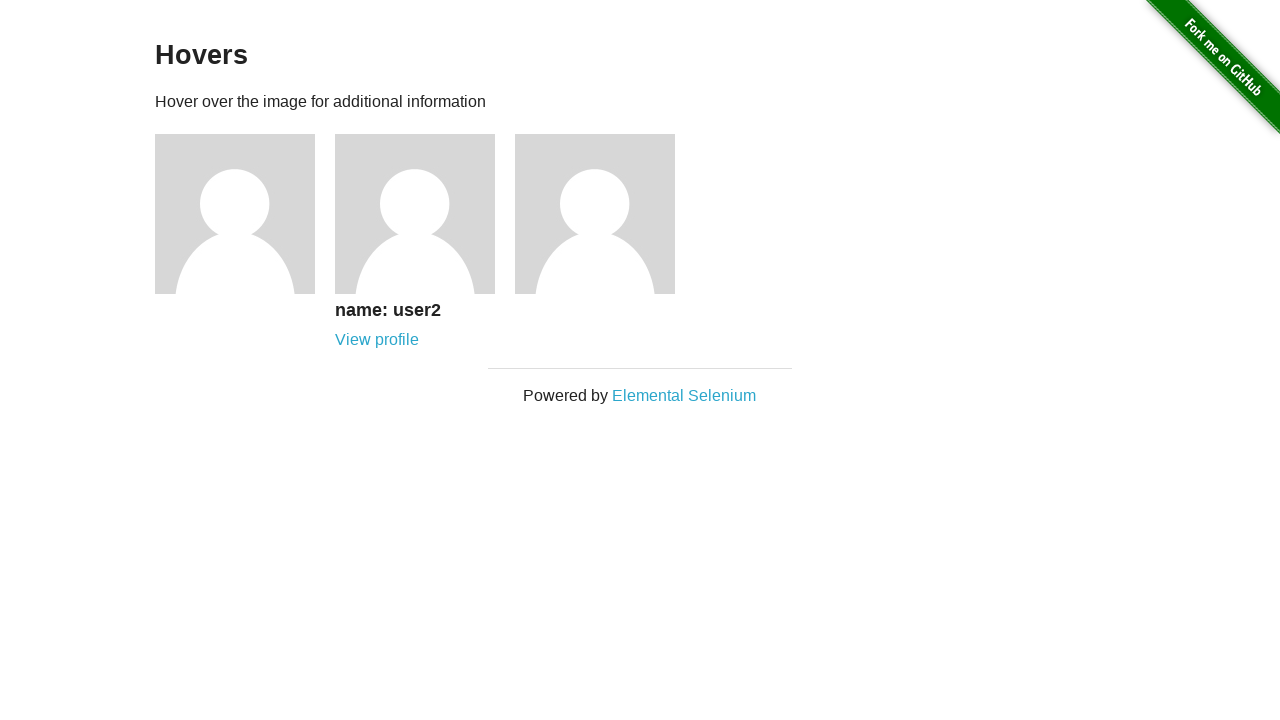

Verified that user2 name element is now visible after hover
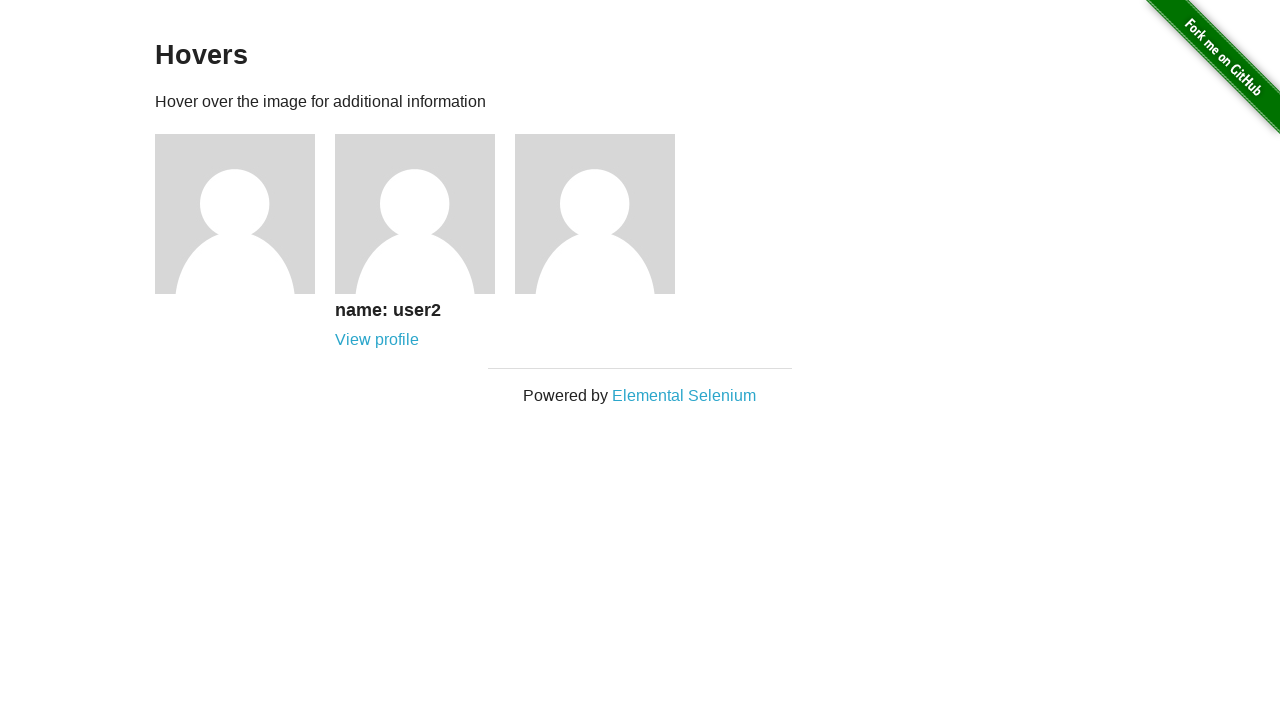

Verified user2 name displays correct text: 'name: user2'
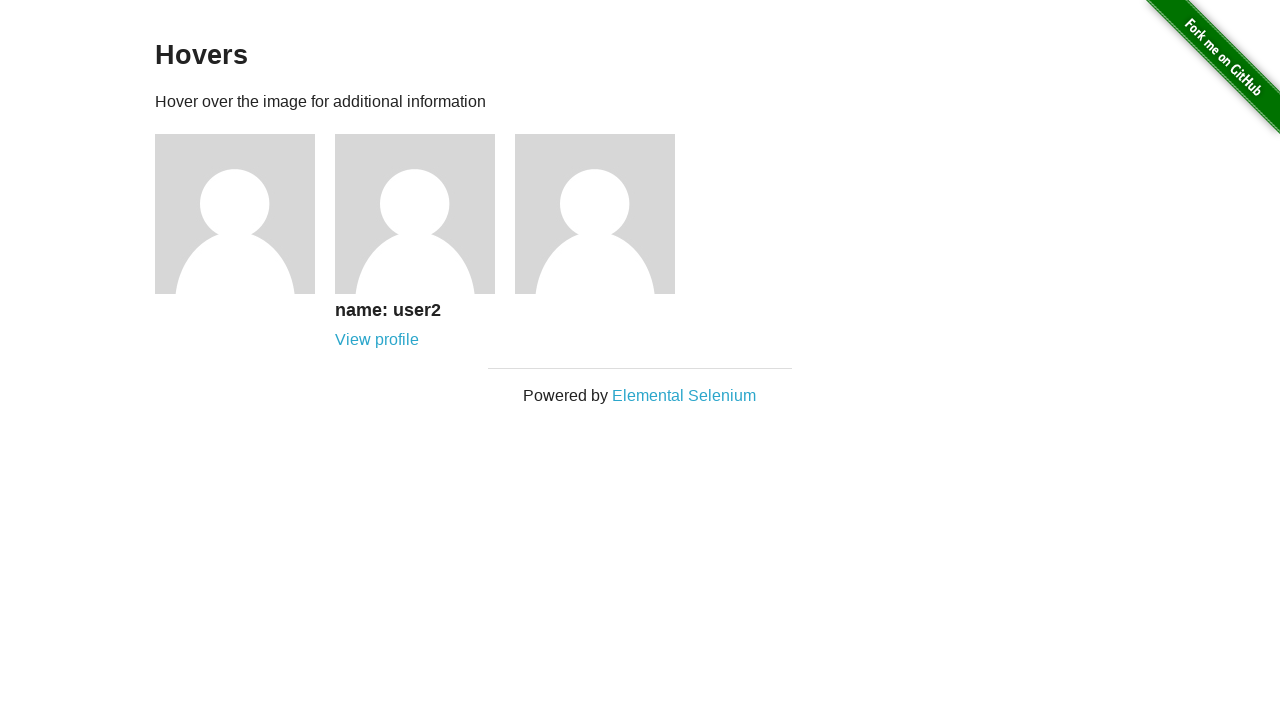

Verified that user3 name element is initially hidden
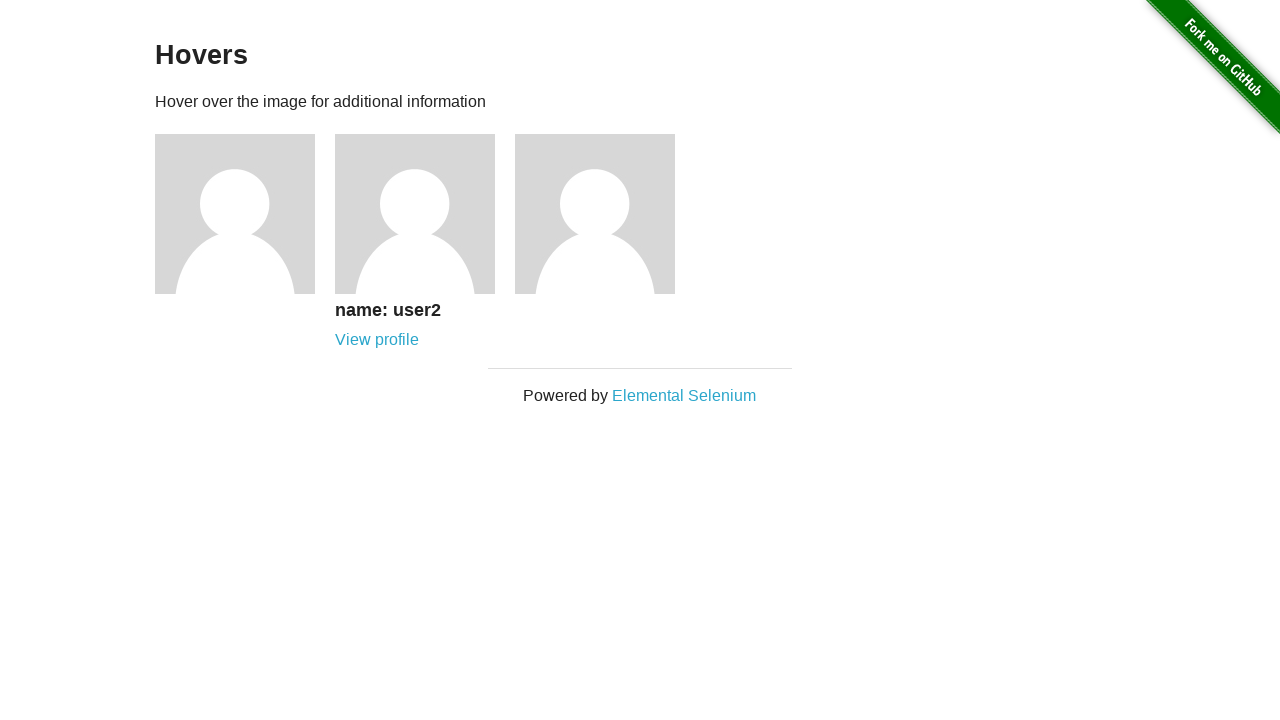

Hovered over avatar 3 at (605, 214) on div.figure >> nth=2
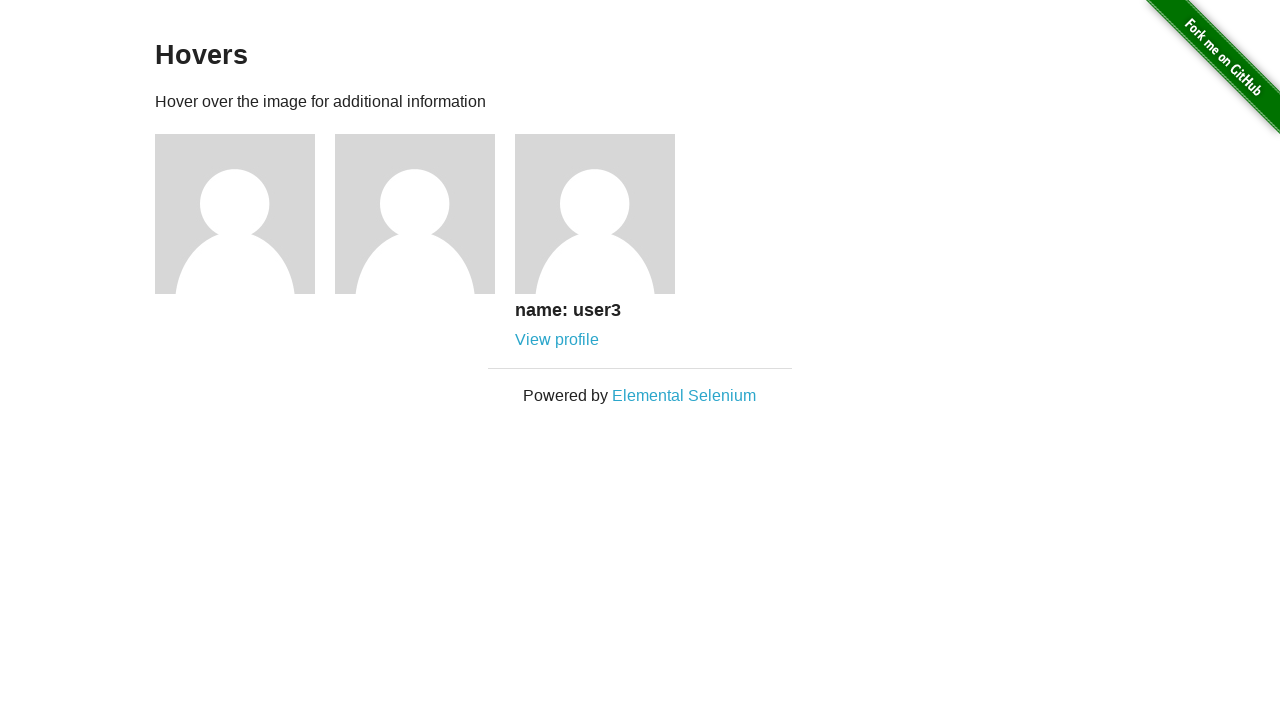

Verified that user3 name element is now visible after hover
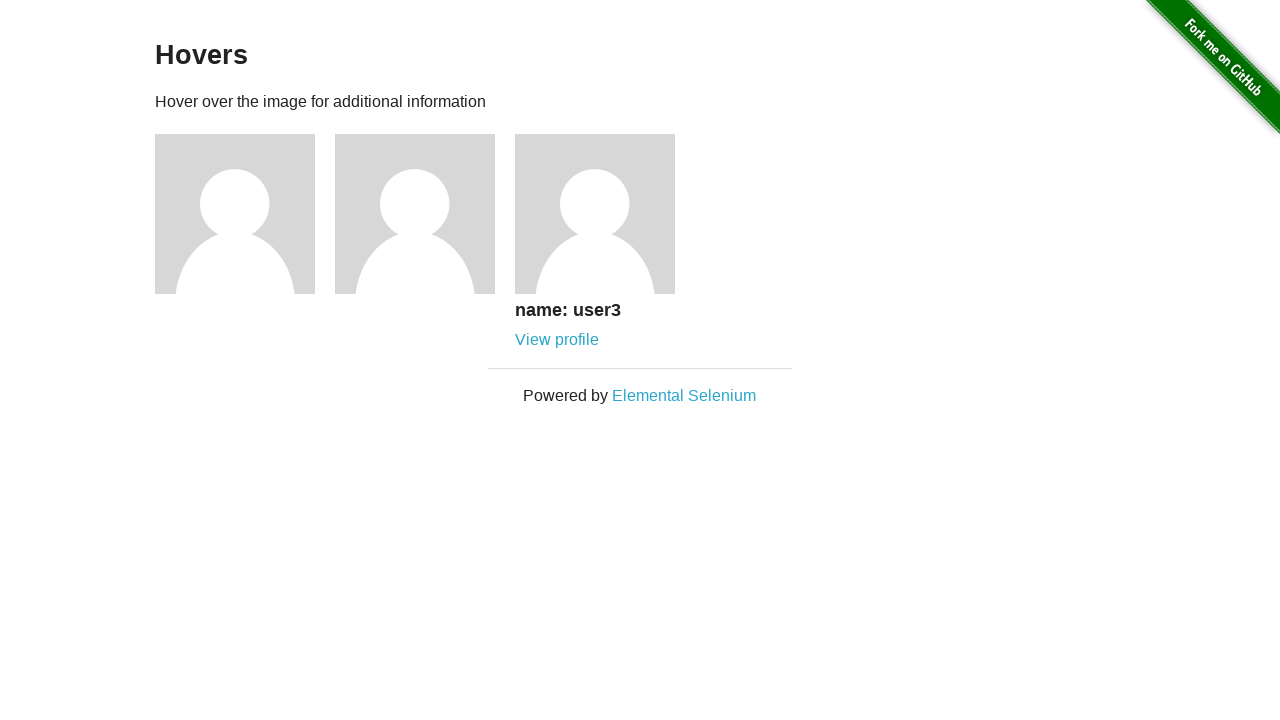

Verified user3 name displays correct text: 'name: user3'
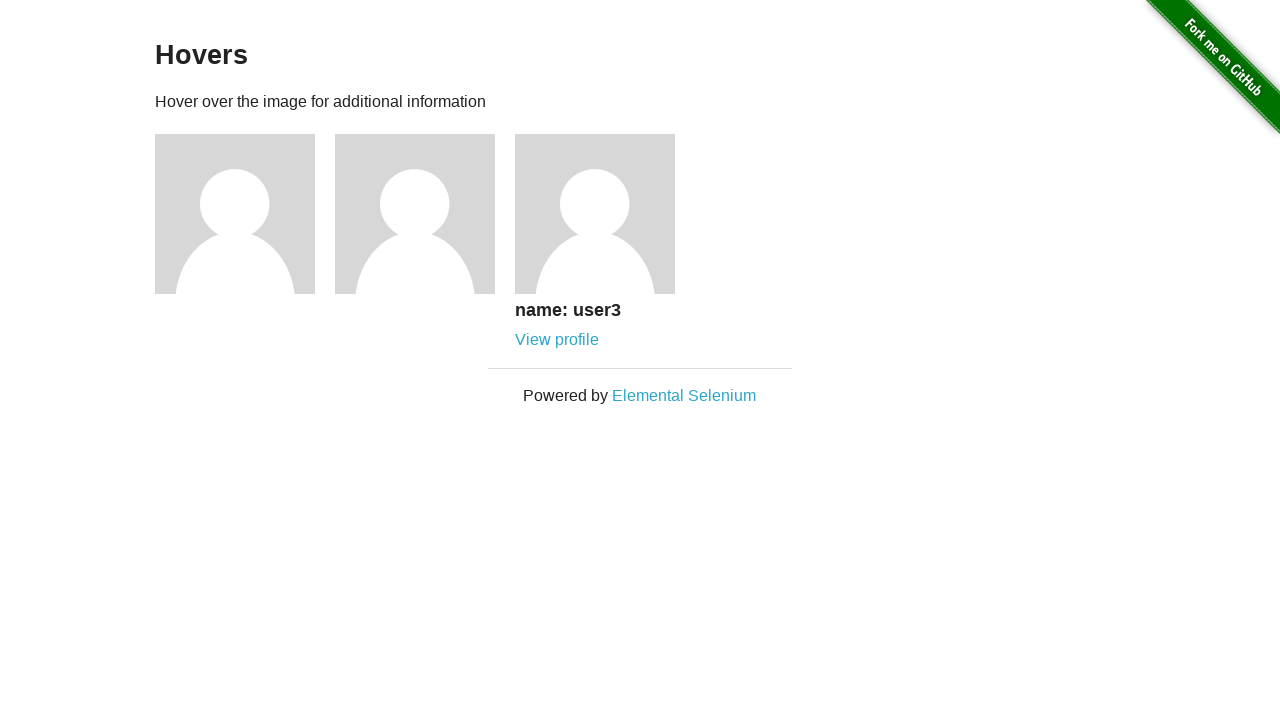

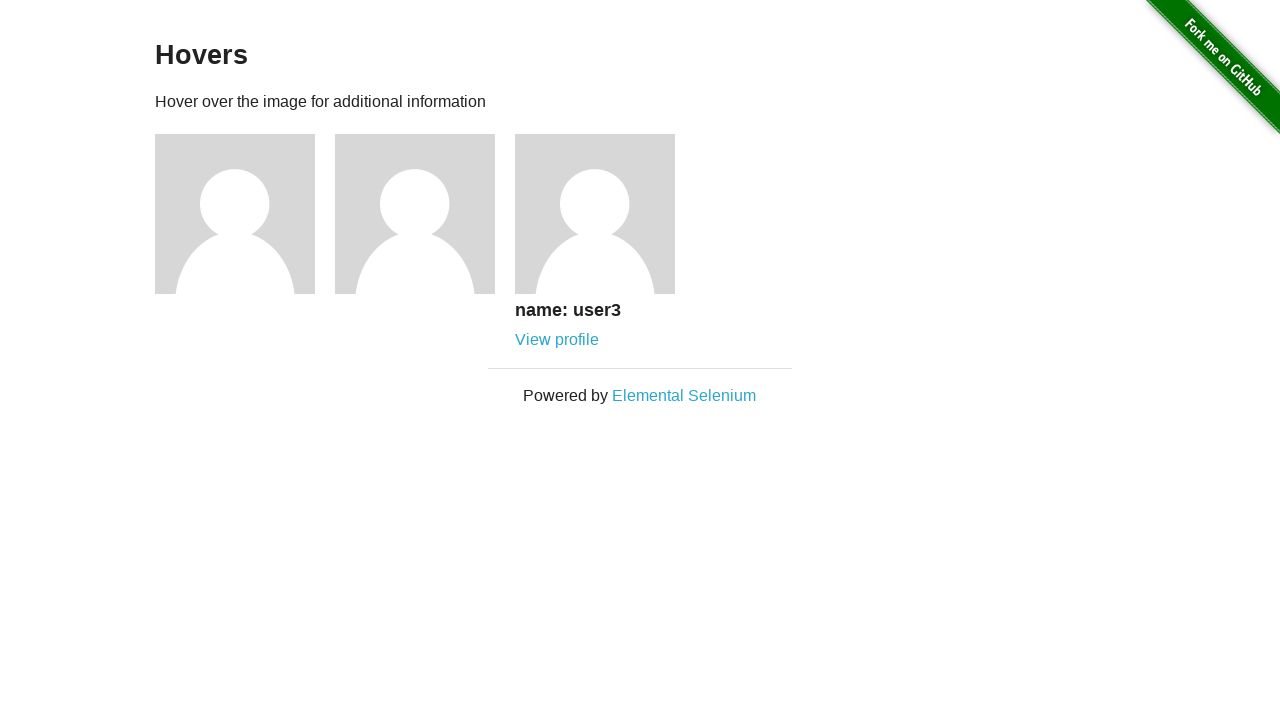